Navigates to DuckDuckGo homepage and verifies the page title

Starting URL: https://duckduckgo.com/

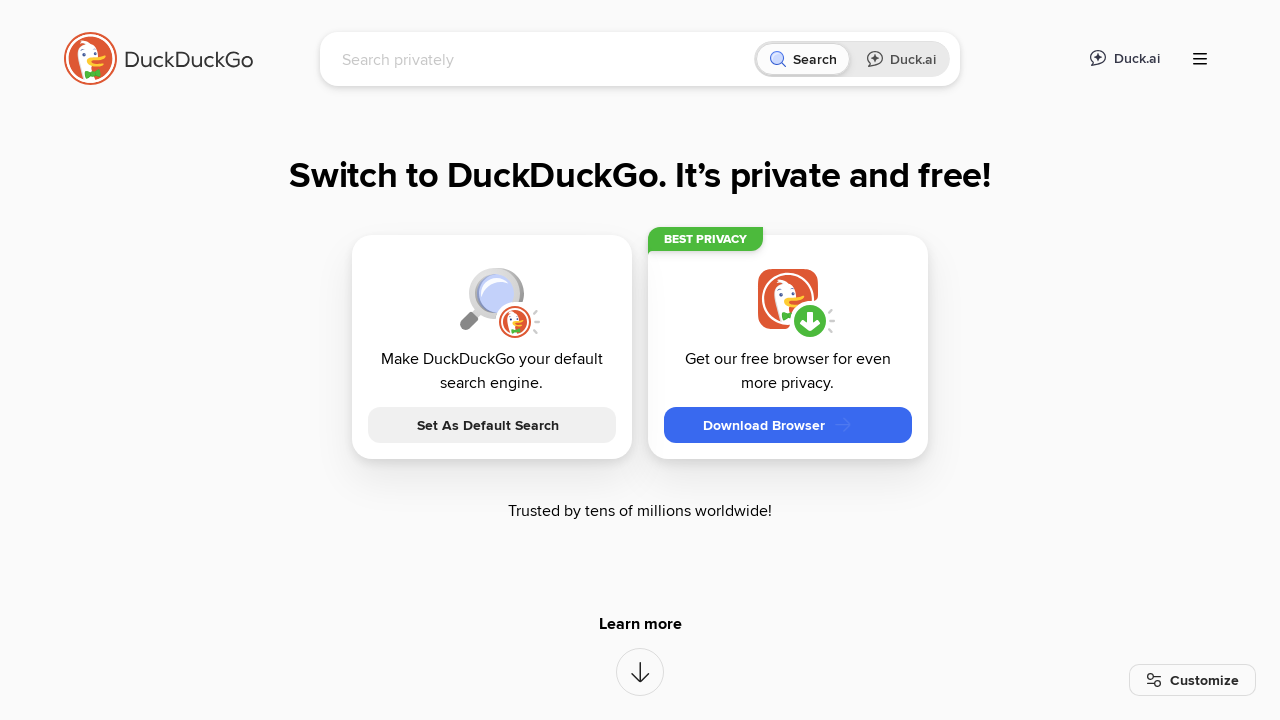

Navigated to DuckDuckGo homepage
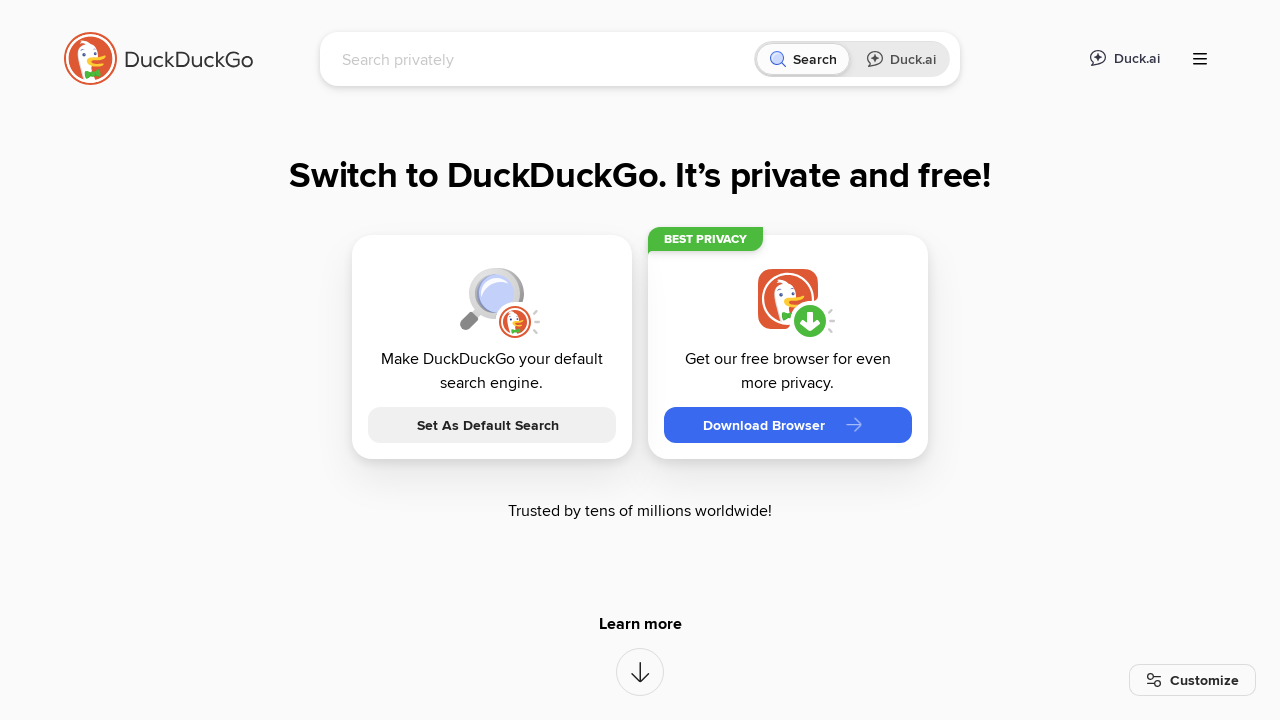

Verified page title contains 'DuckDuckGo'
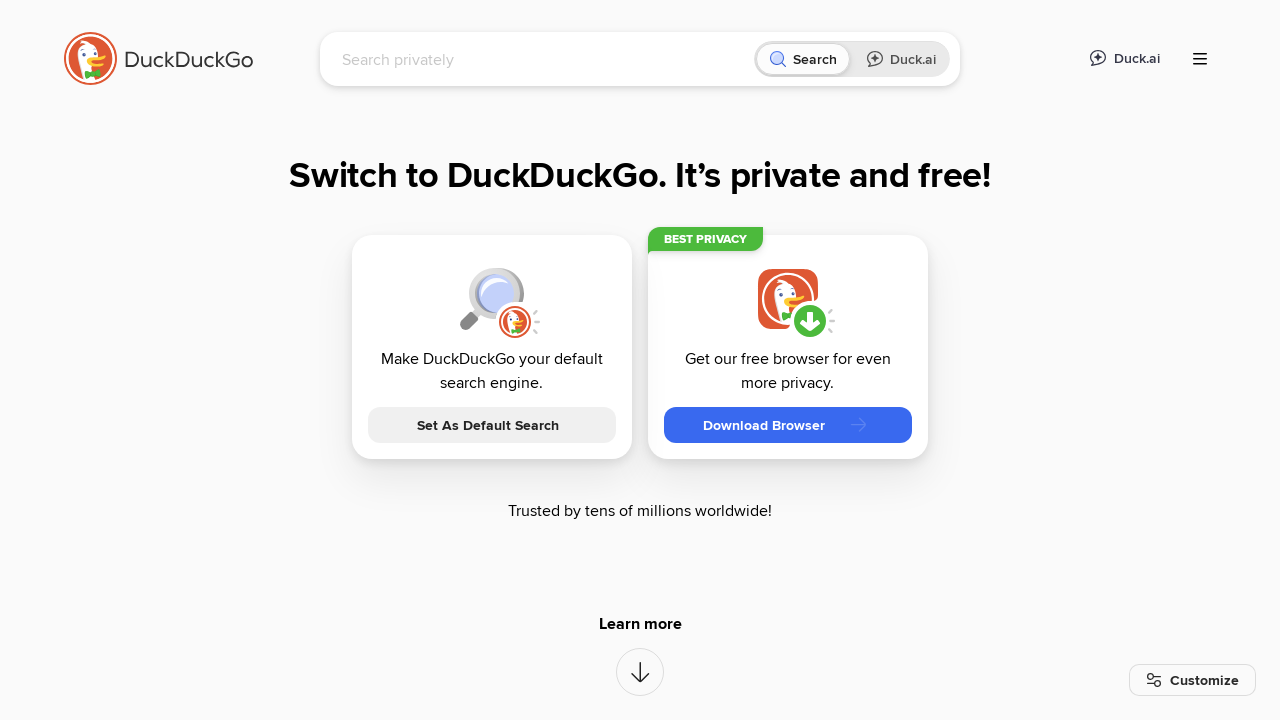

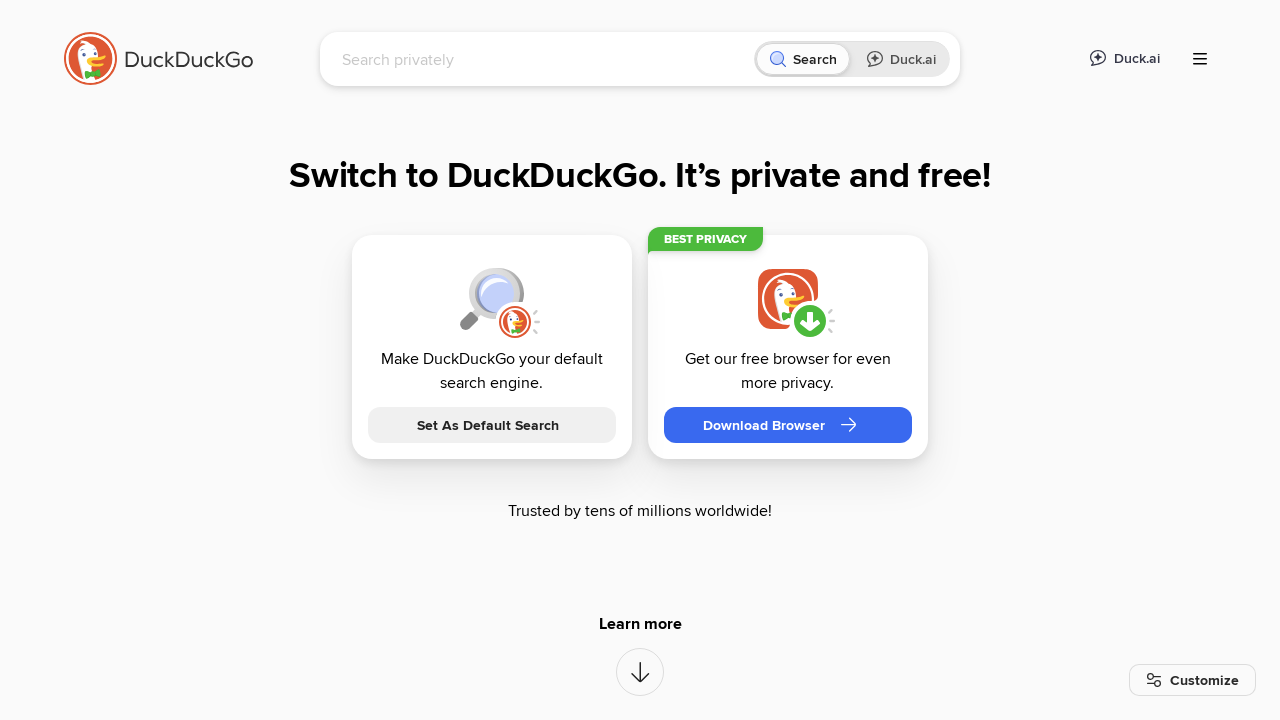